Tests a registration form by filling out various fields including name, phone, email, radio buttons, checkboxes, date/time, and description, then navigates through different pages and verifies page title

Starting URL: https://www.durgasoft.com/registration.asp

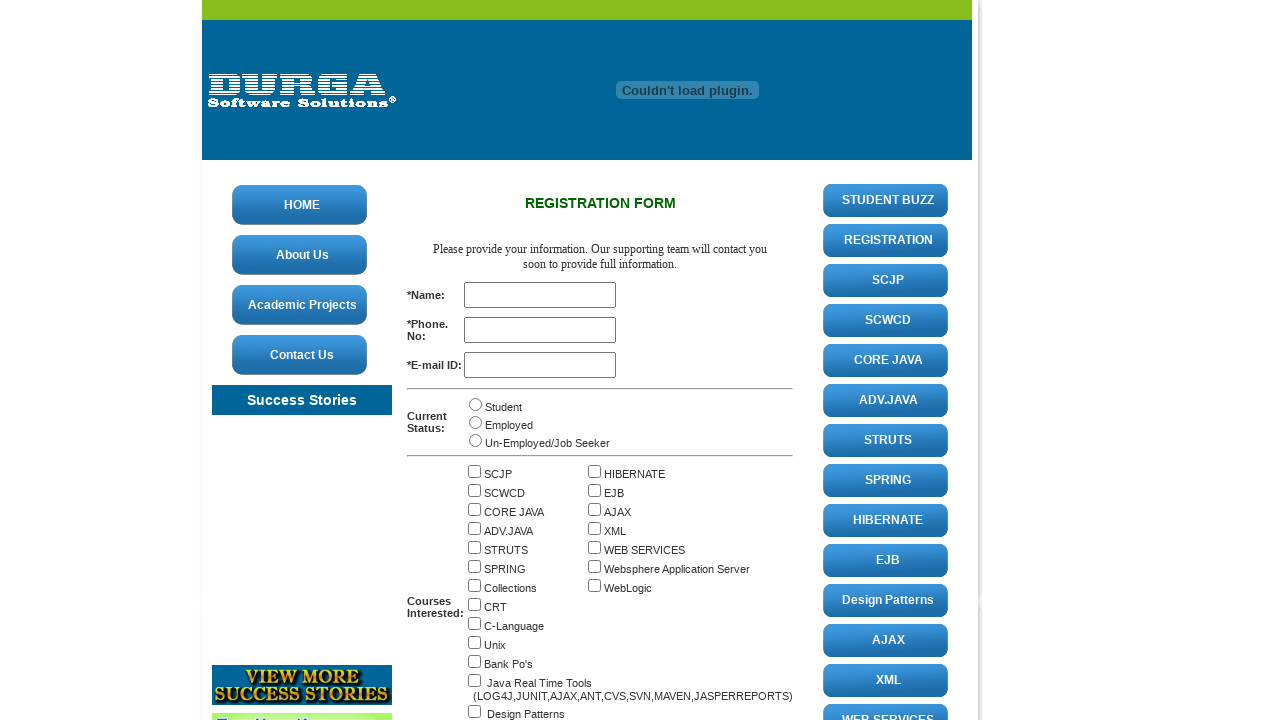

Filled name field with 'Krishna' on //input[@id='name']
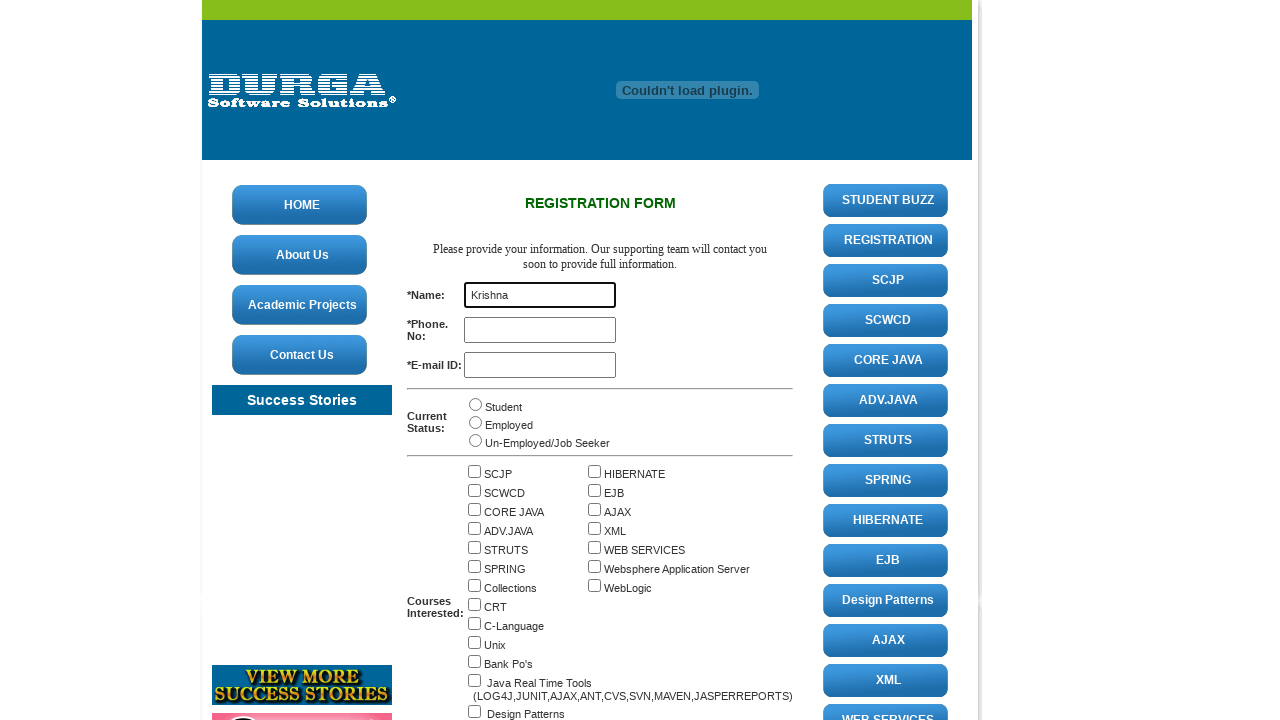

Filled phone number field with '1234567852' on //input[@id='ph_no']
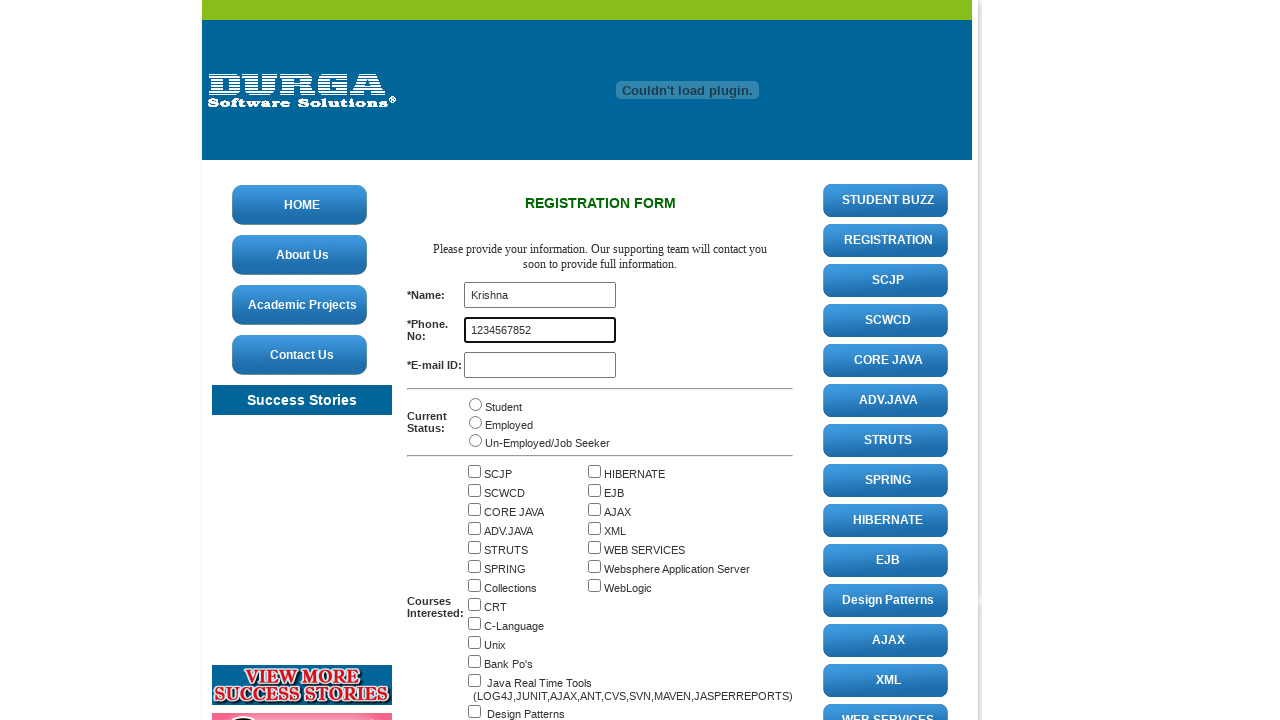

Filled email field with 'Krishna@gmail.com' on //input[@id='email']
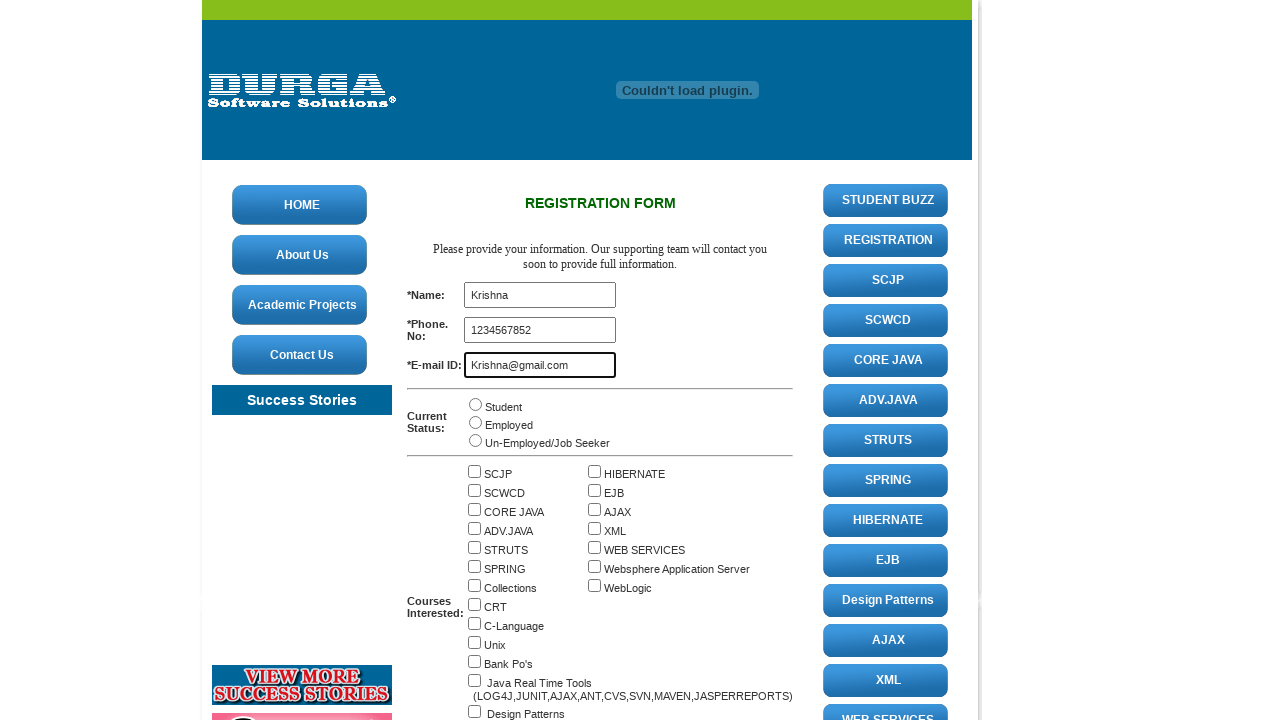

Selected first radio button for gender at (476, 404) on (//input[@type='radio'])[1]
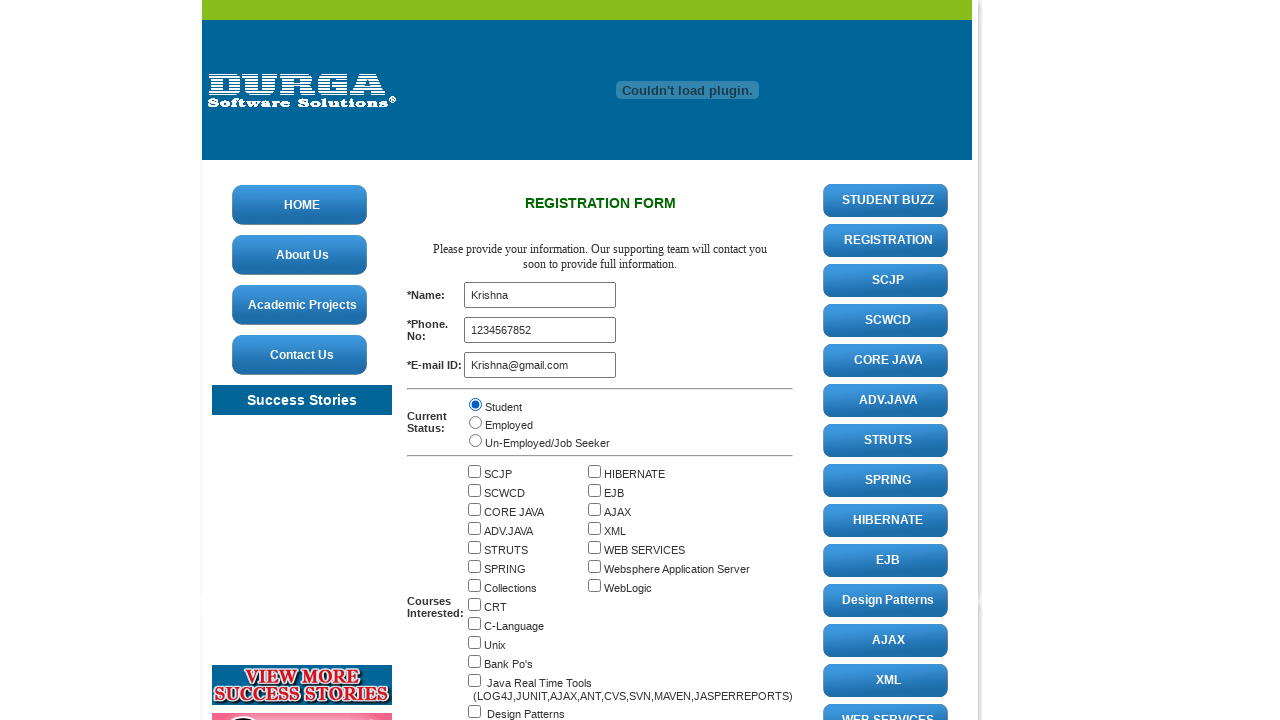

Selected checkbox at position 12 at (594, 548) on (//input[@type='checkbox'])[12]
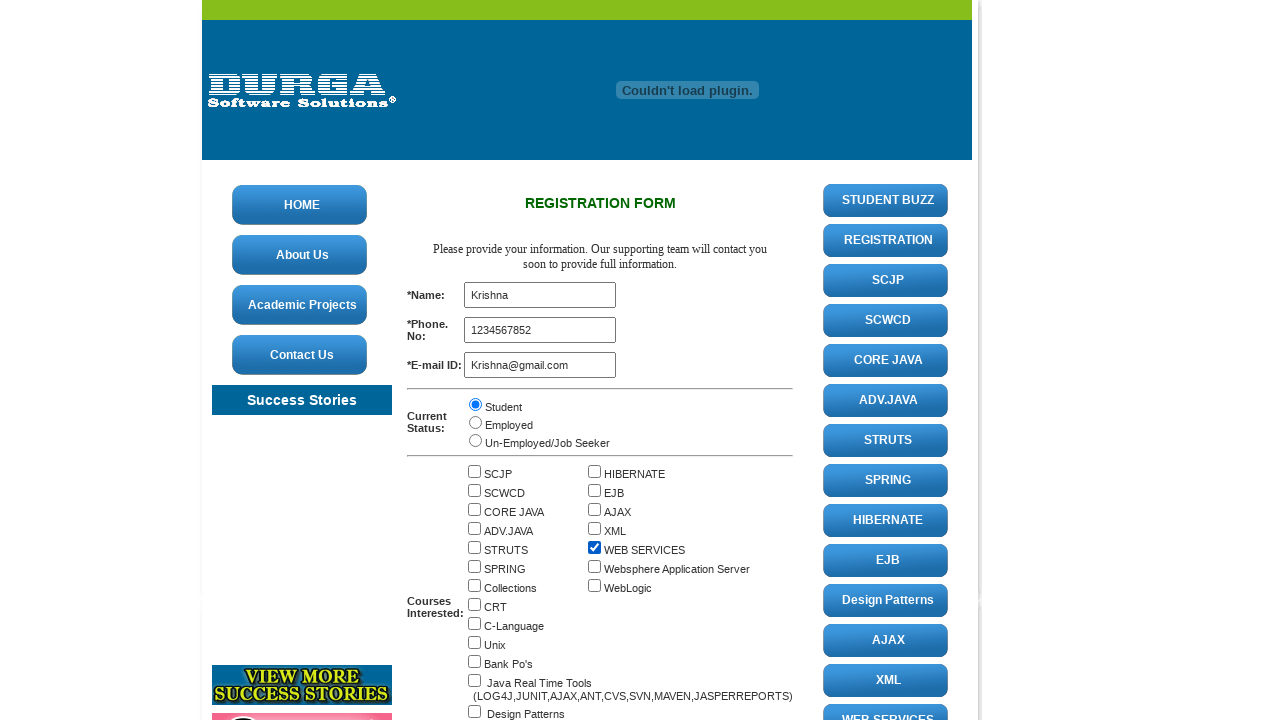

Filled date field with '12-10-2025' on (//input[@type='text'])[4]
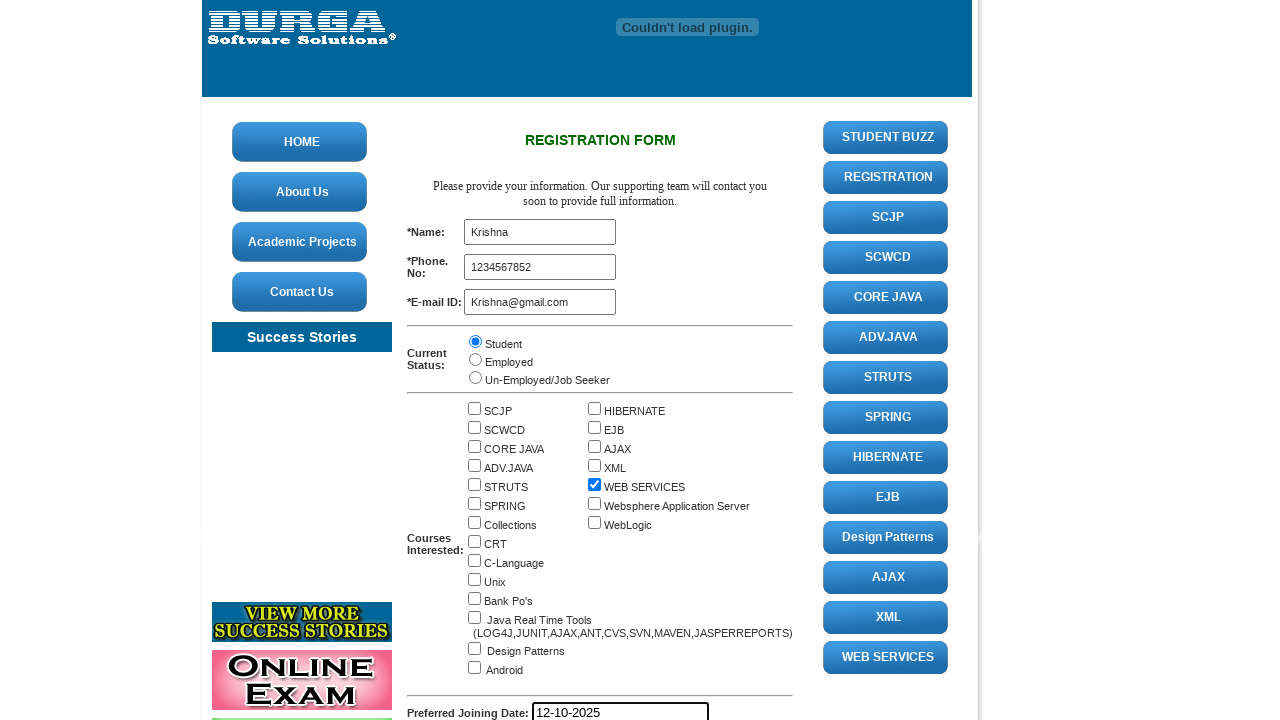

Filled time field with '3:00 PM' on (//input[@type='text'])[5]
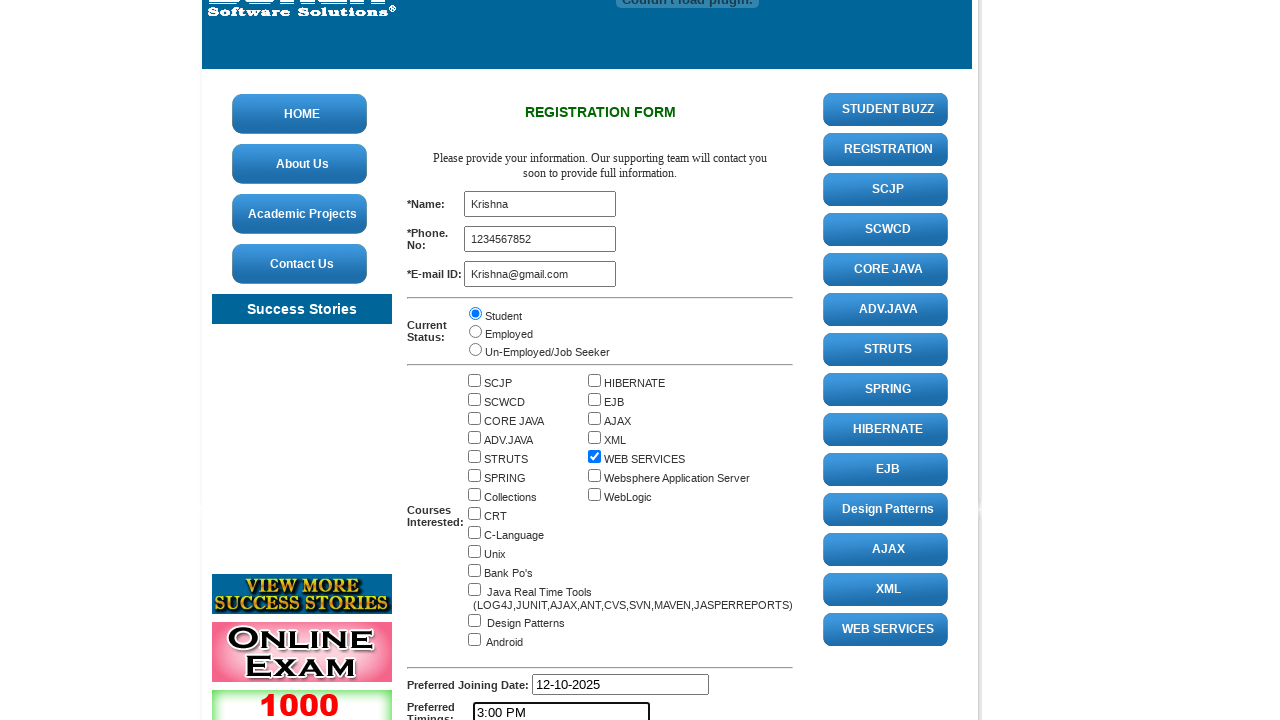

Filled description field with 'I am a fresher' on //textarea[@id='desc']
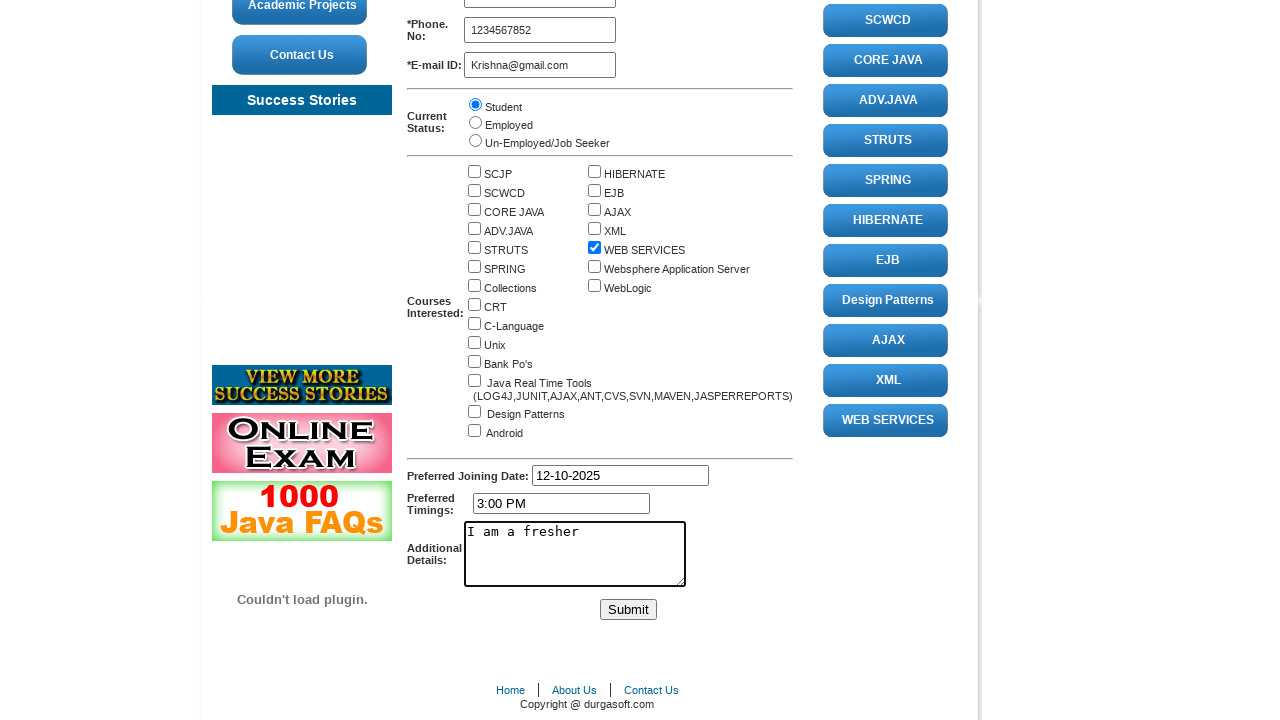

Clicked on Contact Us navigation link at (302, 55) on text=Contact Us
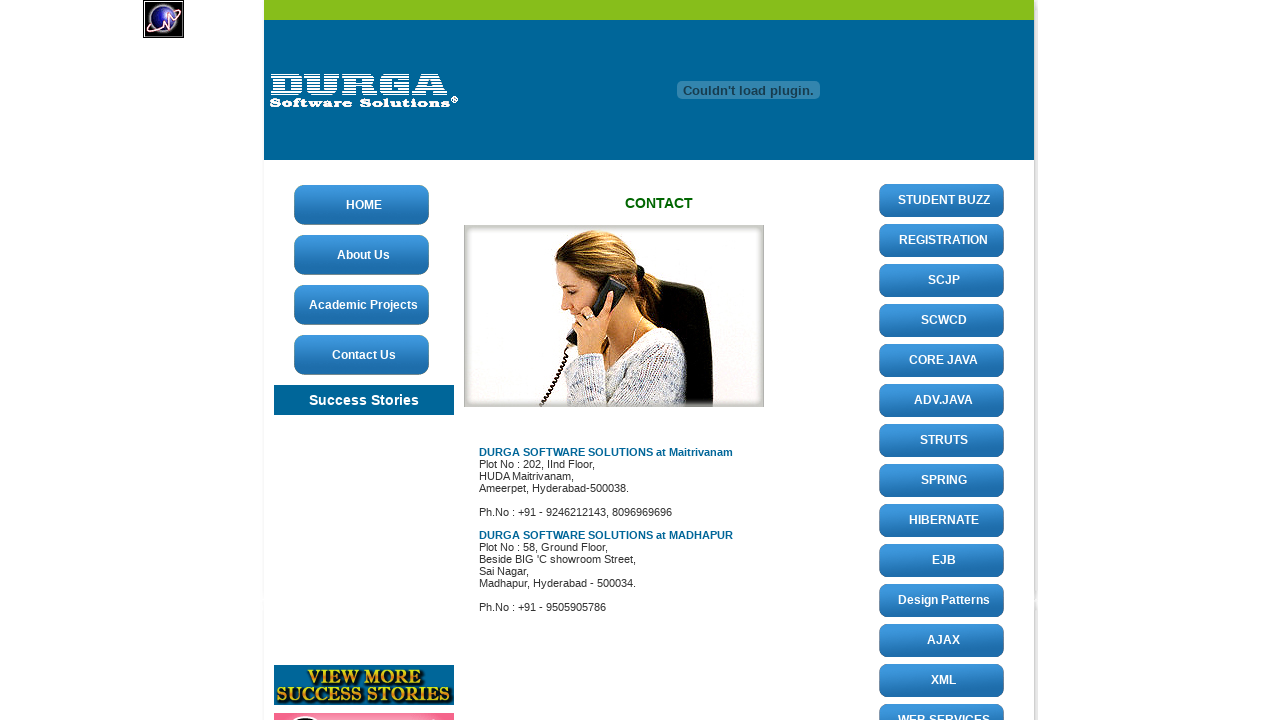

Clicked on HOME navigation link at (364, 205) on text=HOME
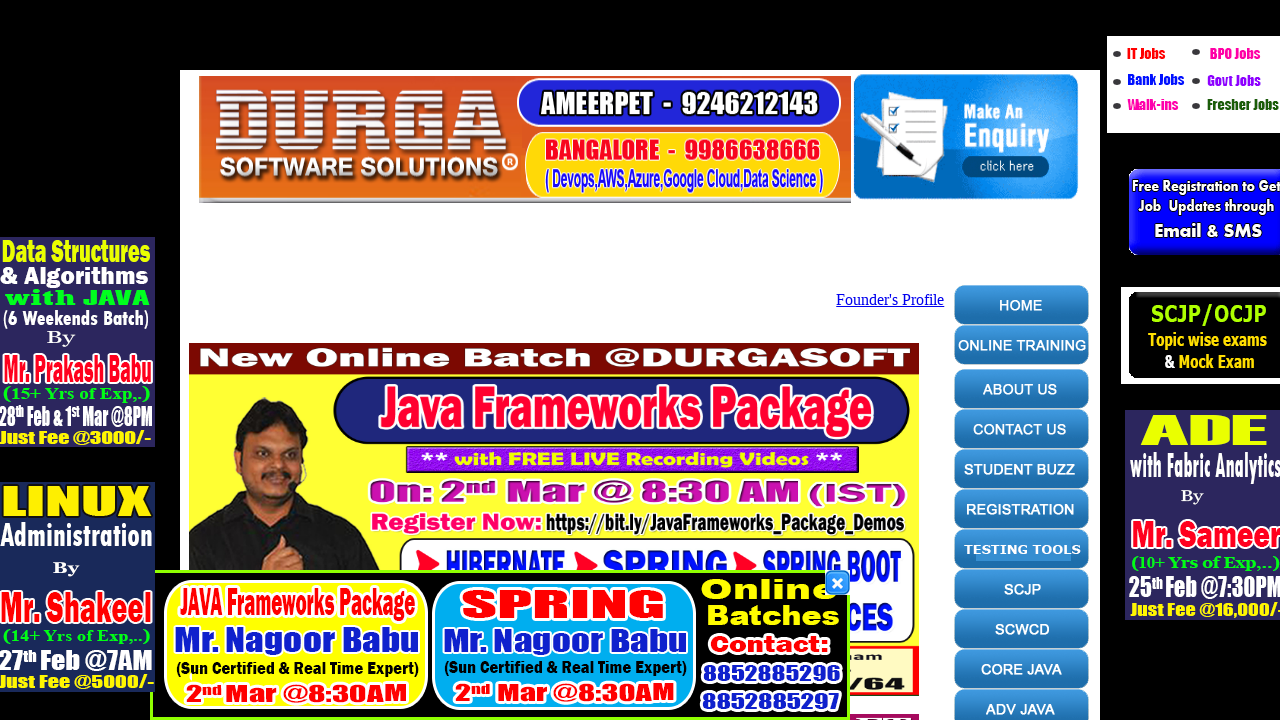

Clicked on RU.png image link at (1022, 509) on xpath=//img[@src='RU.png']
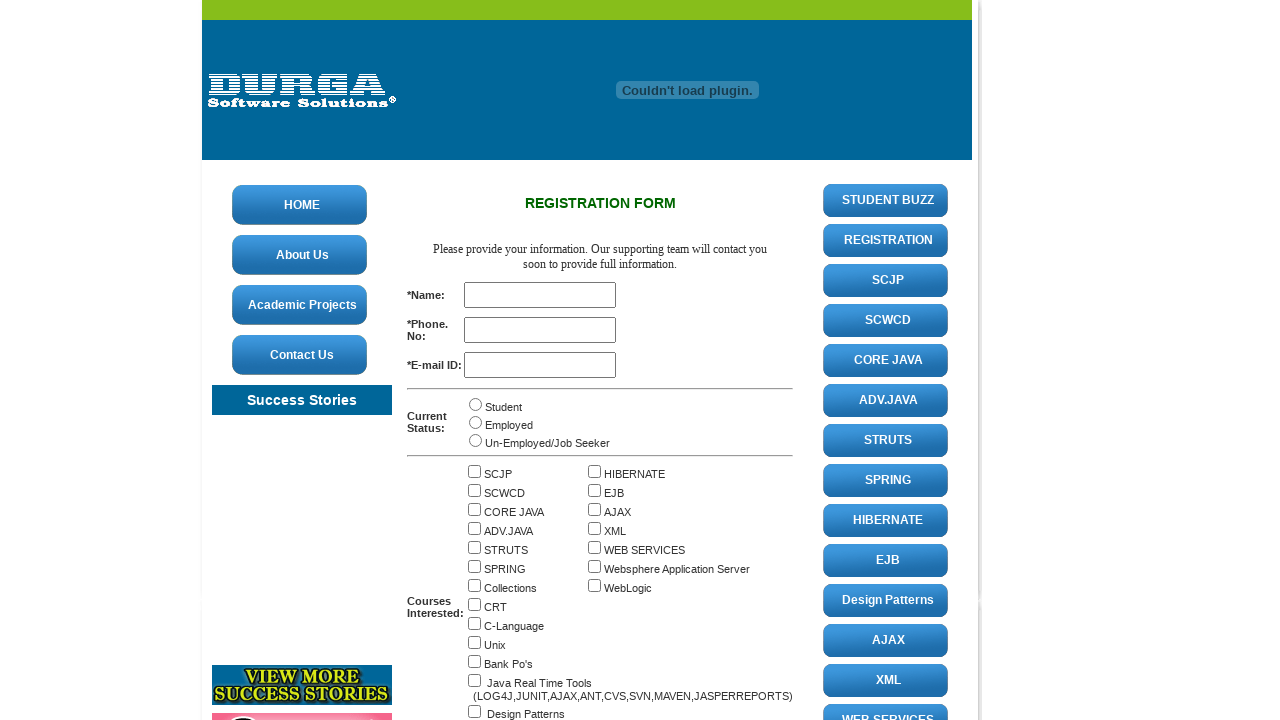

Navigated back using browser back button
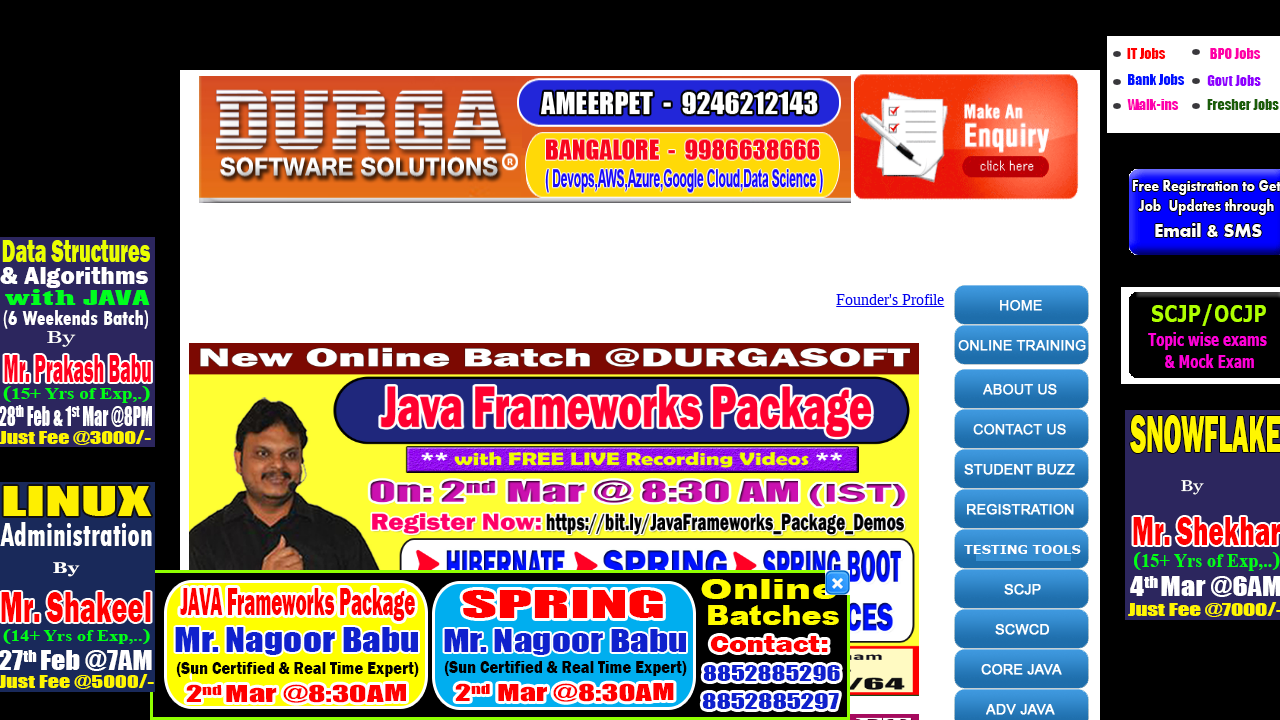

Navigated forward using browser forward button
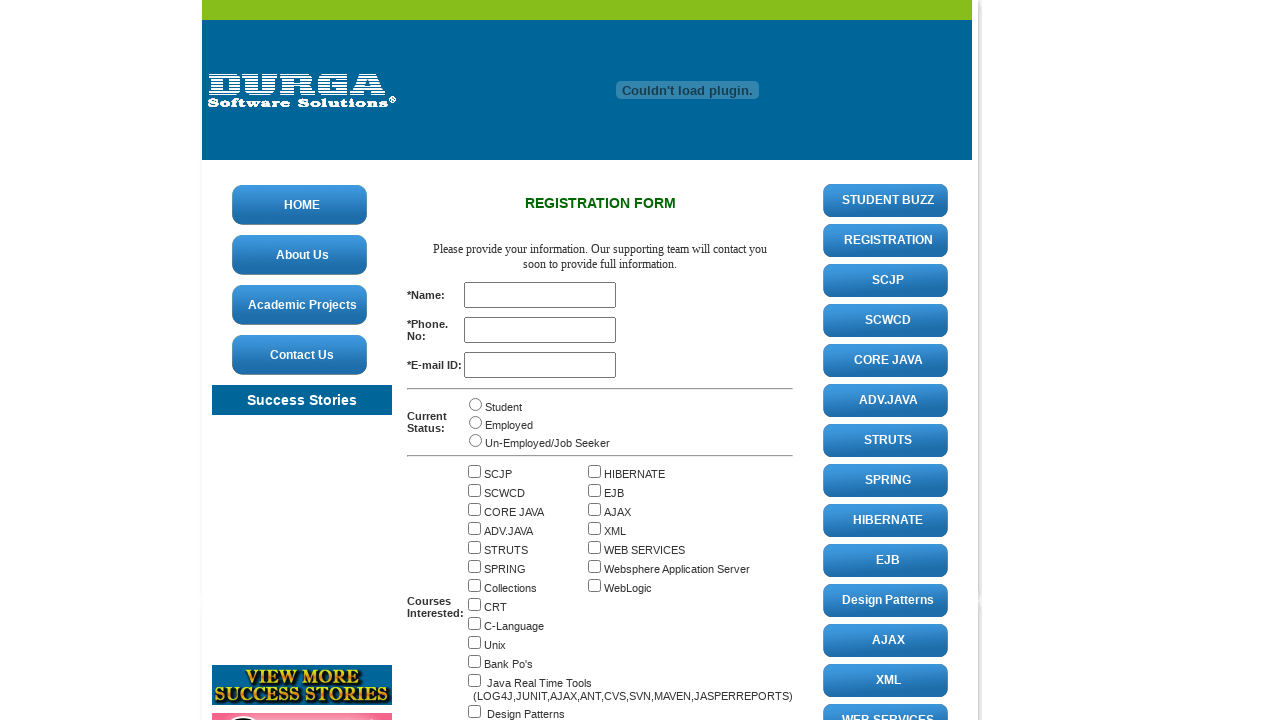

Refreshed the page
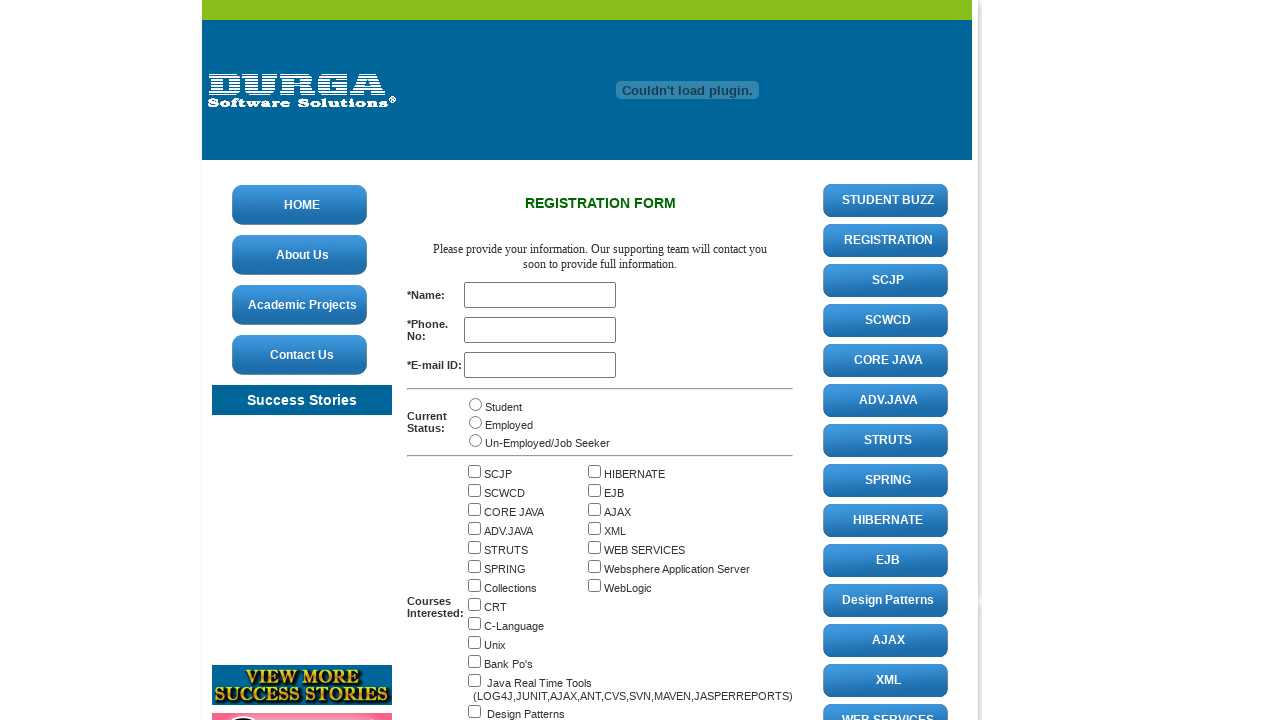

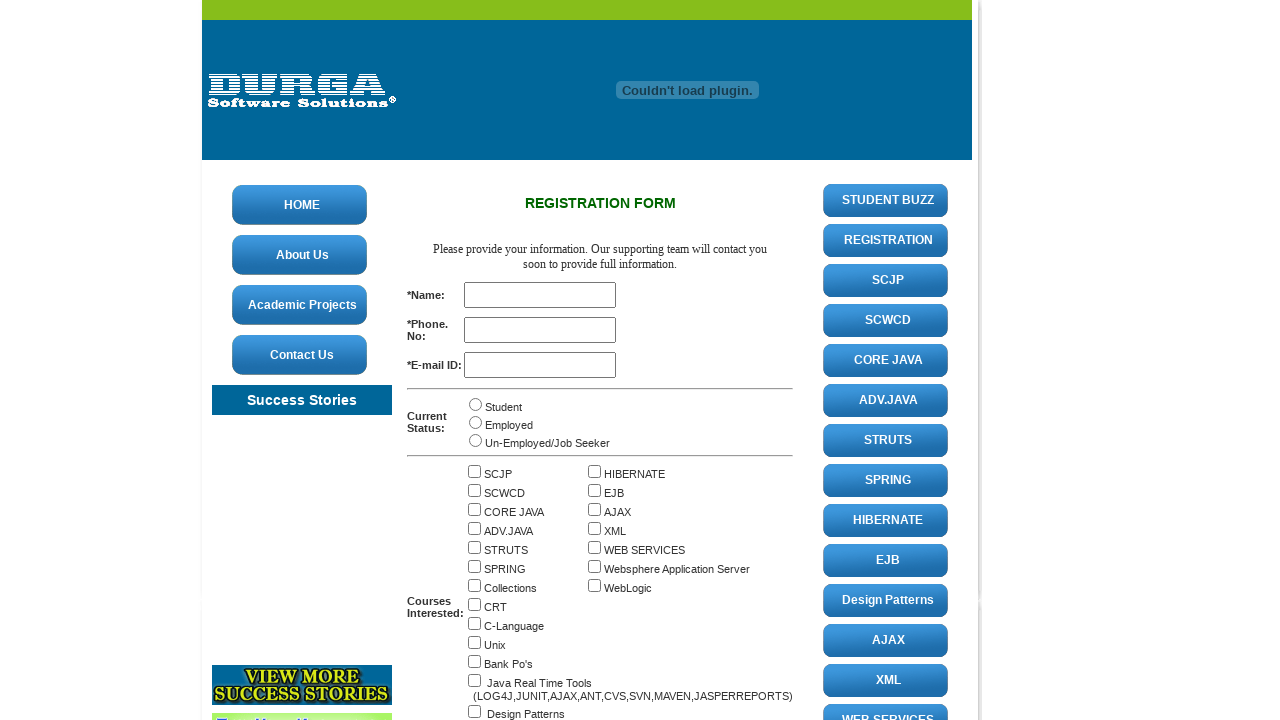